Navigates to the products page, verifies the products list is visible, then clicks on the first product to view its details and verifies all product information is displayed

Starting URL: https://www.automationexercise.com

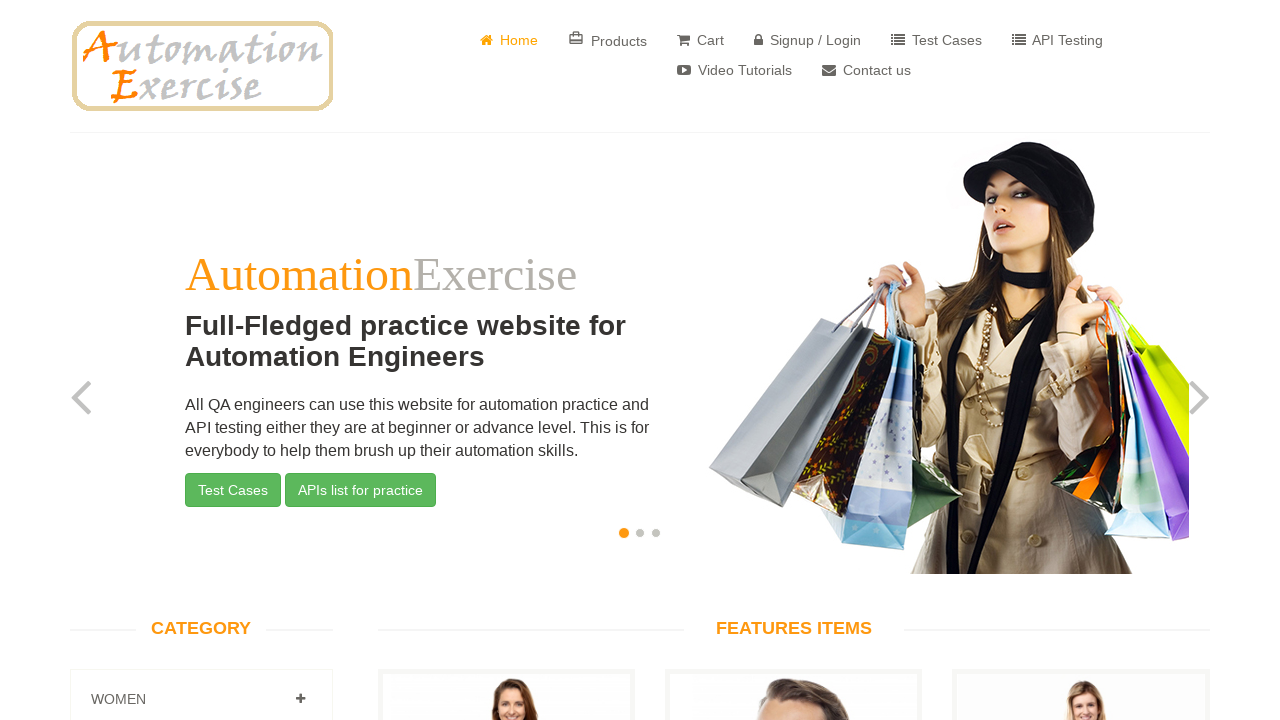

Clicked on Products button at (608, 40) on text=Products
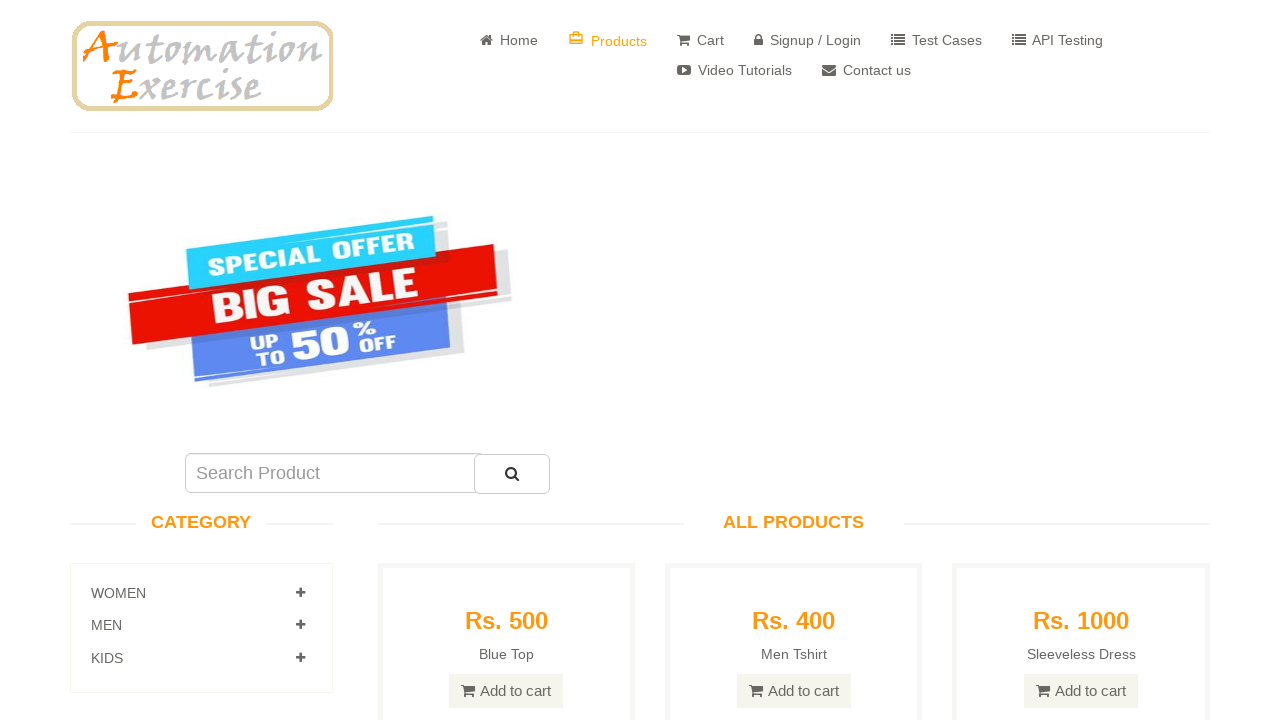

Products page loaded successfully
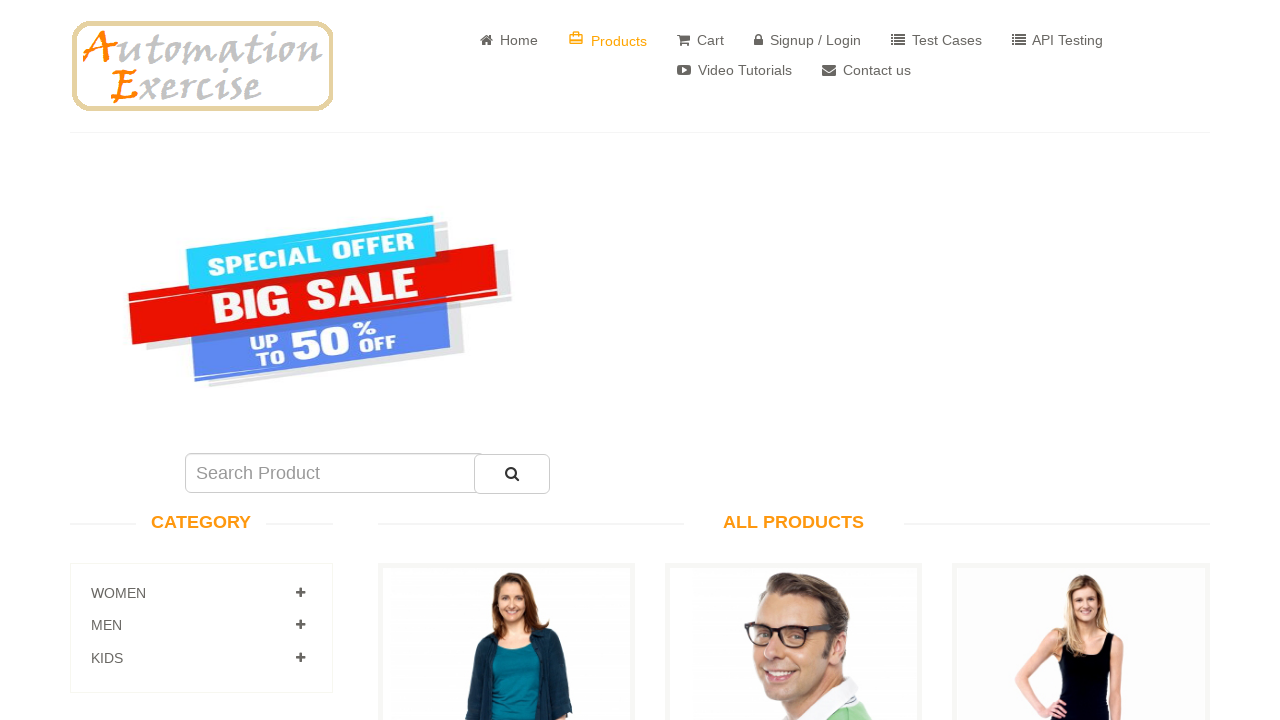

All Products text is visible on the page
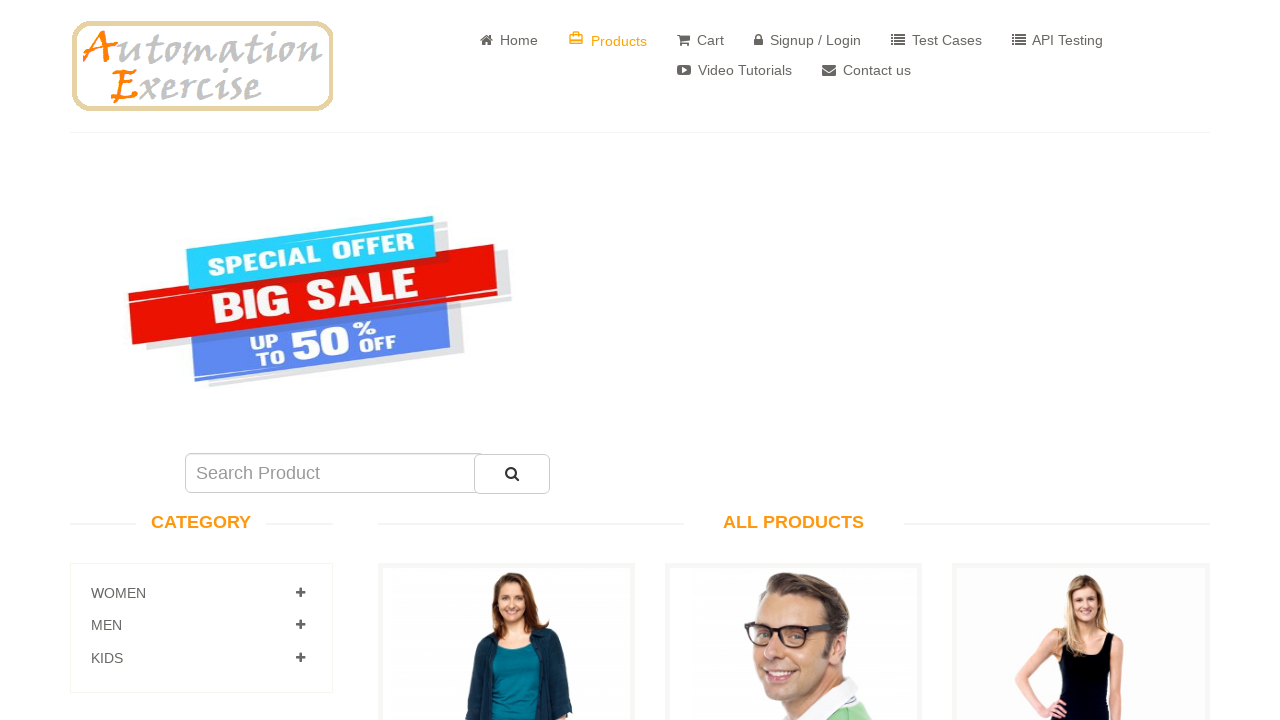

Scrolled down to view products list
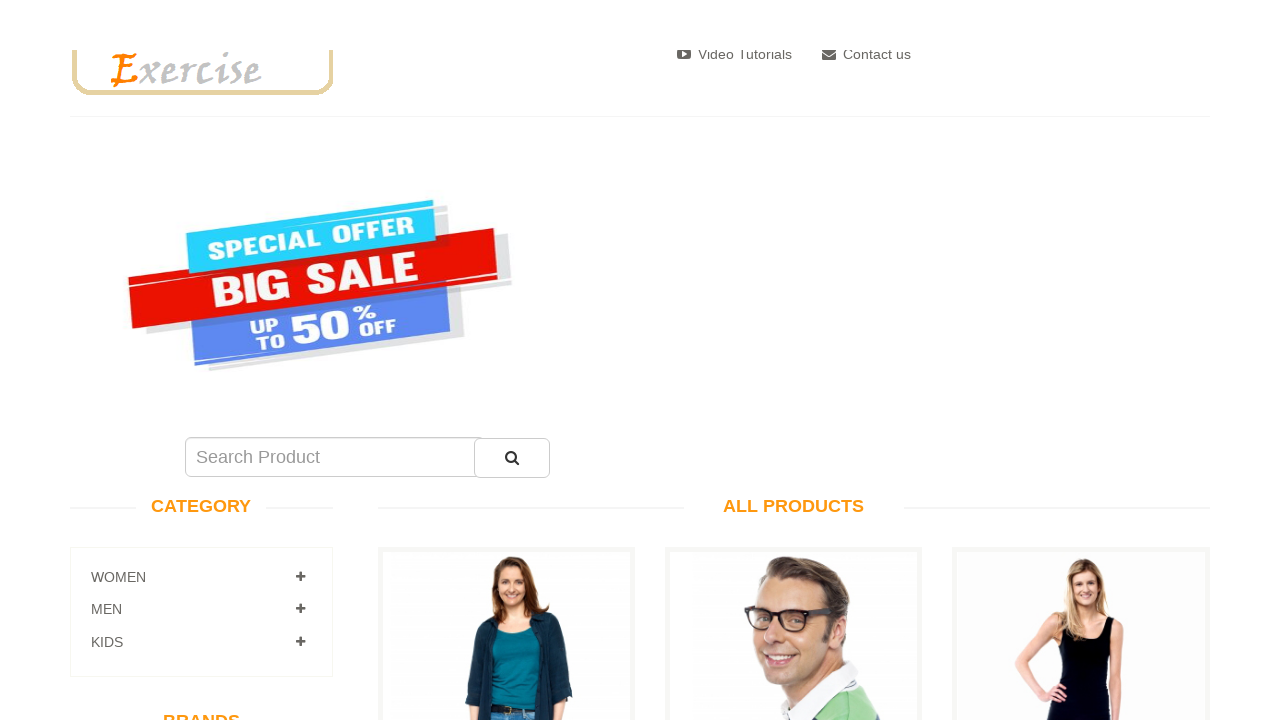

Clicked on View Product link for the first product at (506, 333) on a[href='/product_details/1']
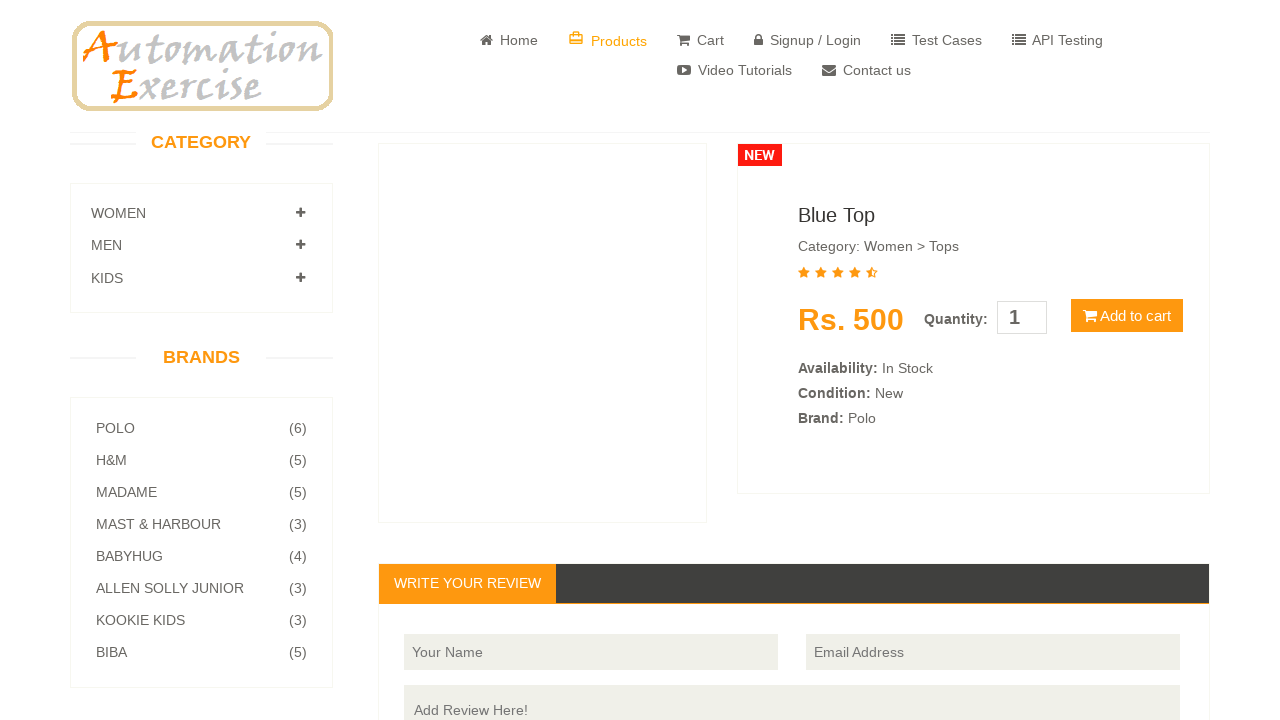

Product details page loaded successfully
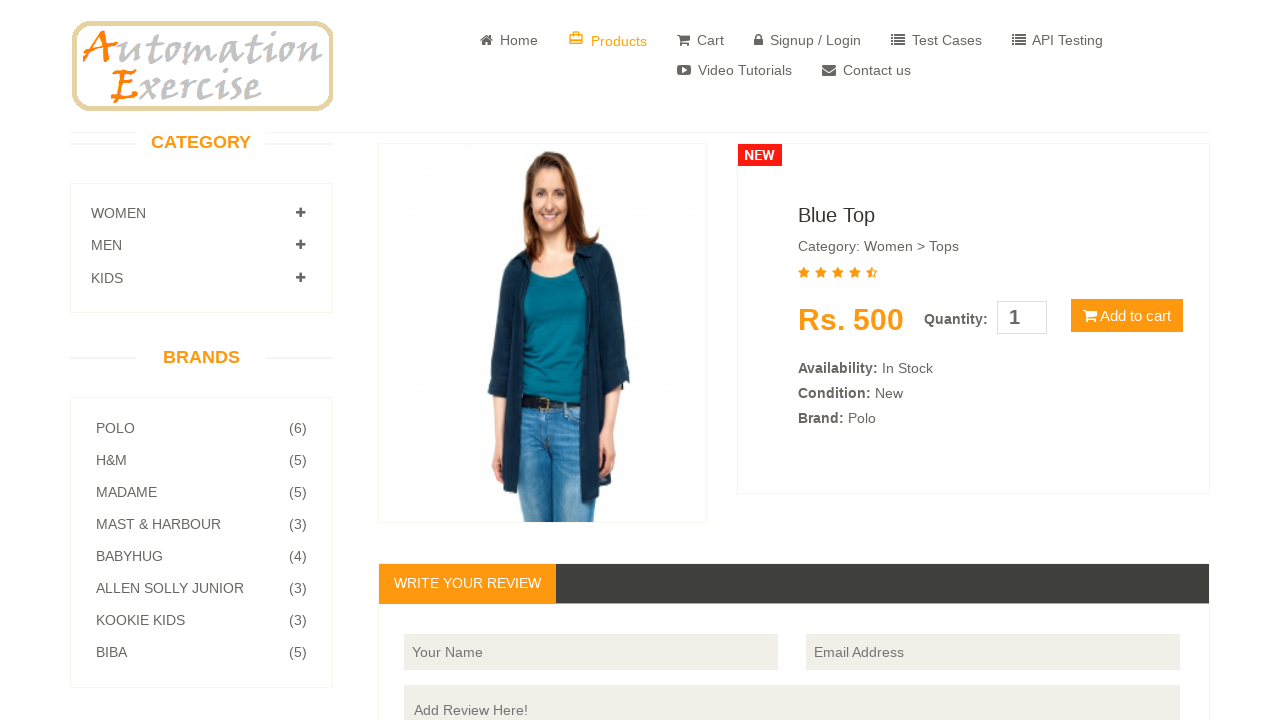

Product name 'Blue Top' is visible
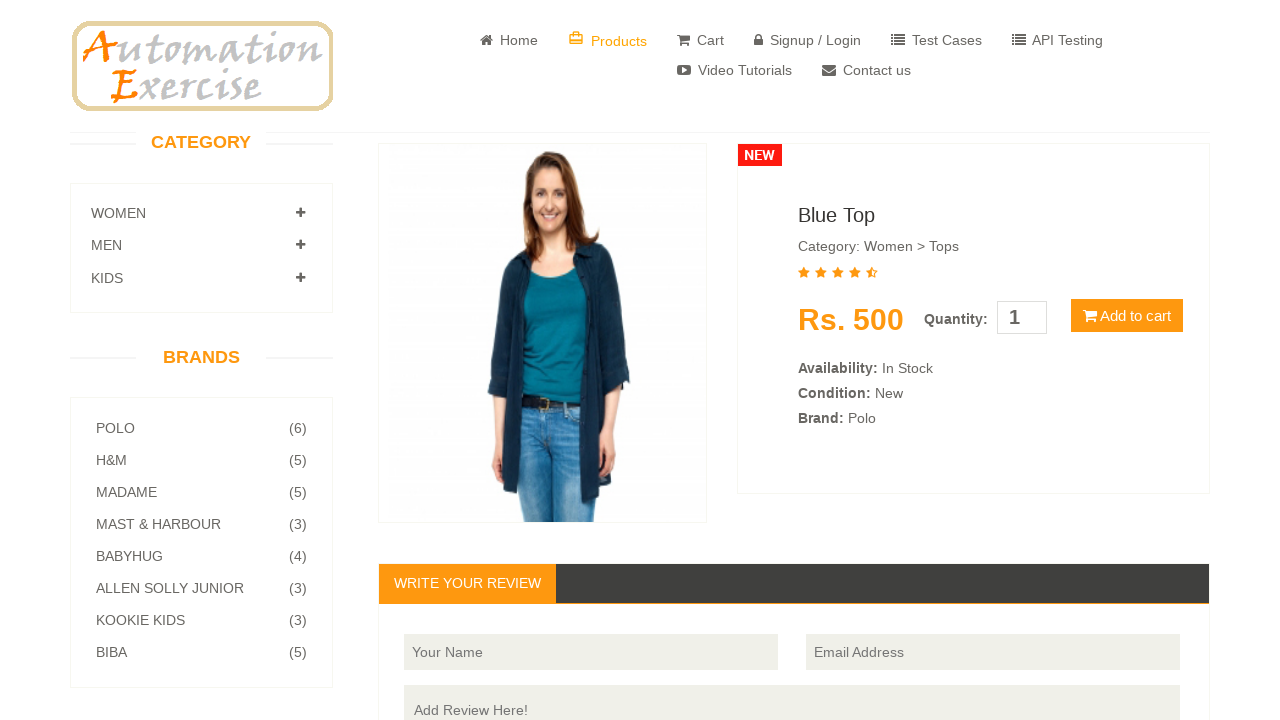

Product category information is visible
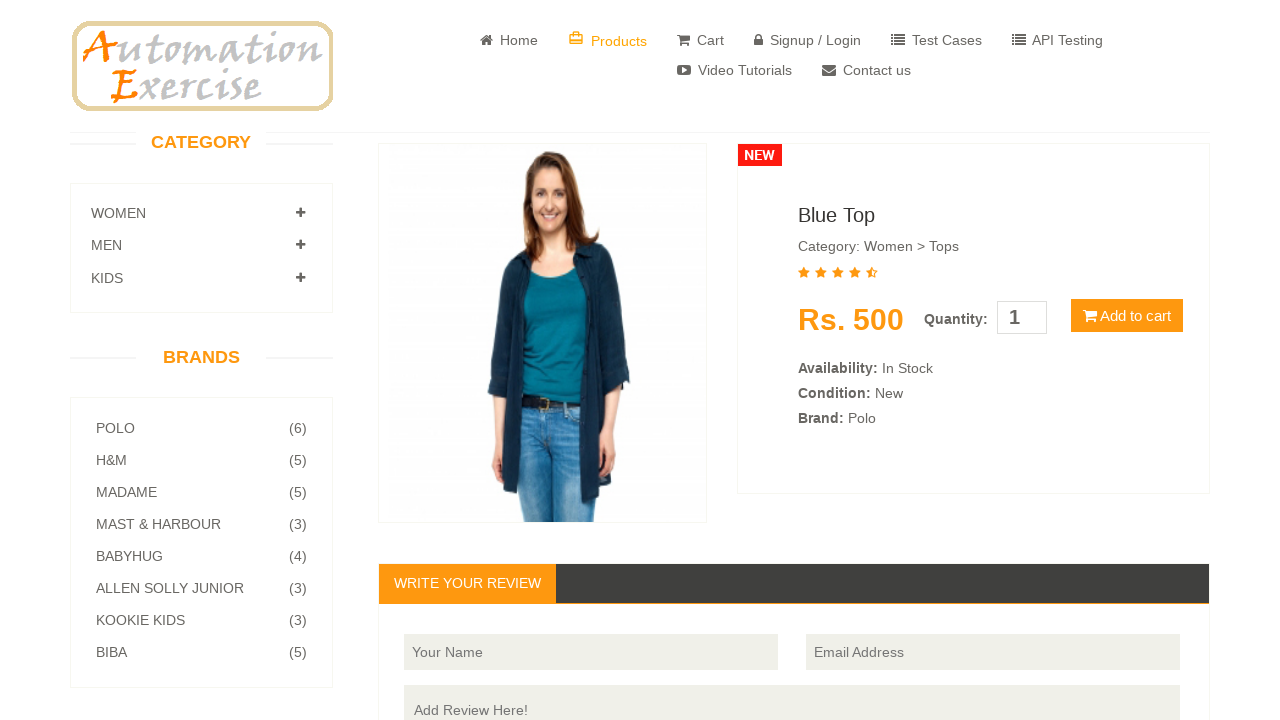

Product price is visible
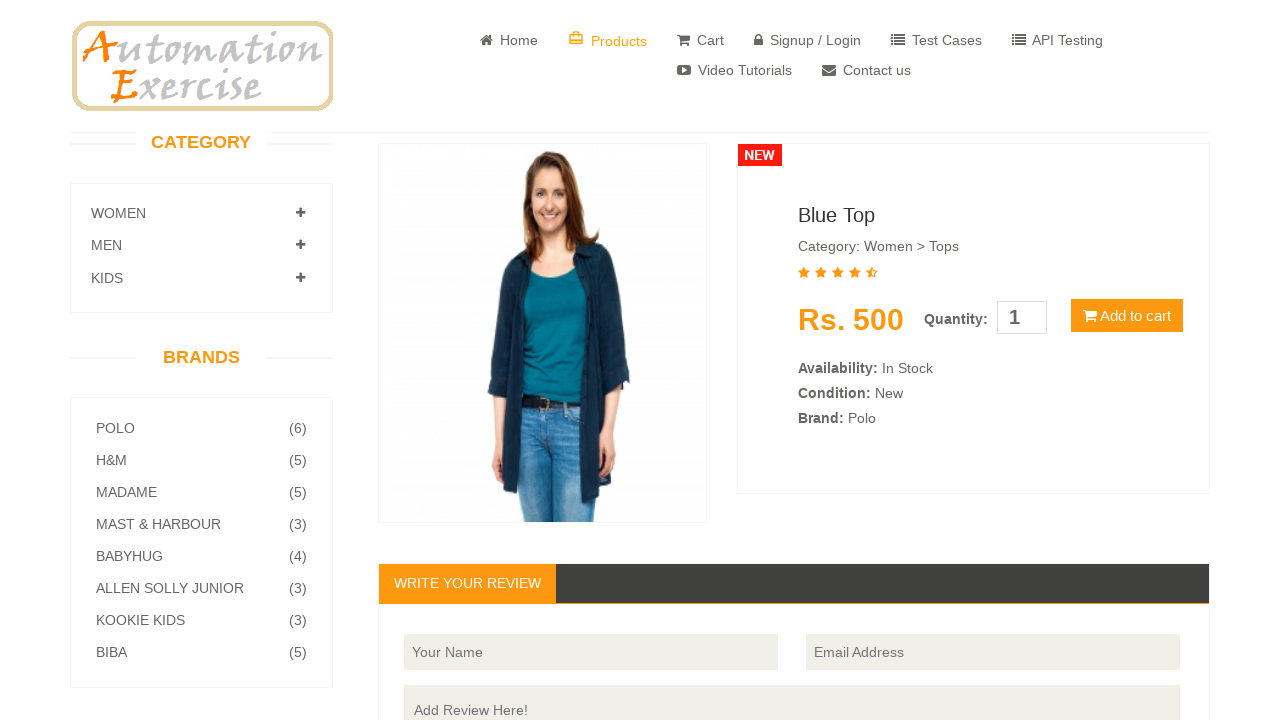

Product availability information is visible
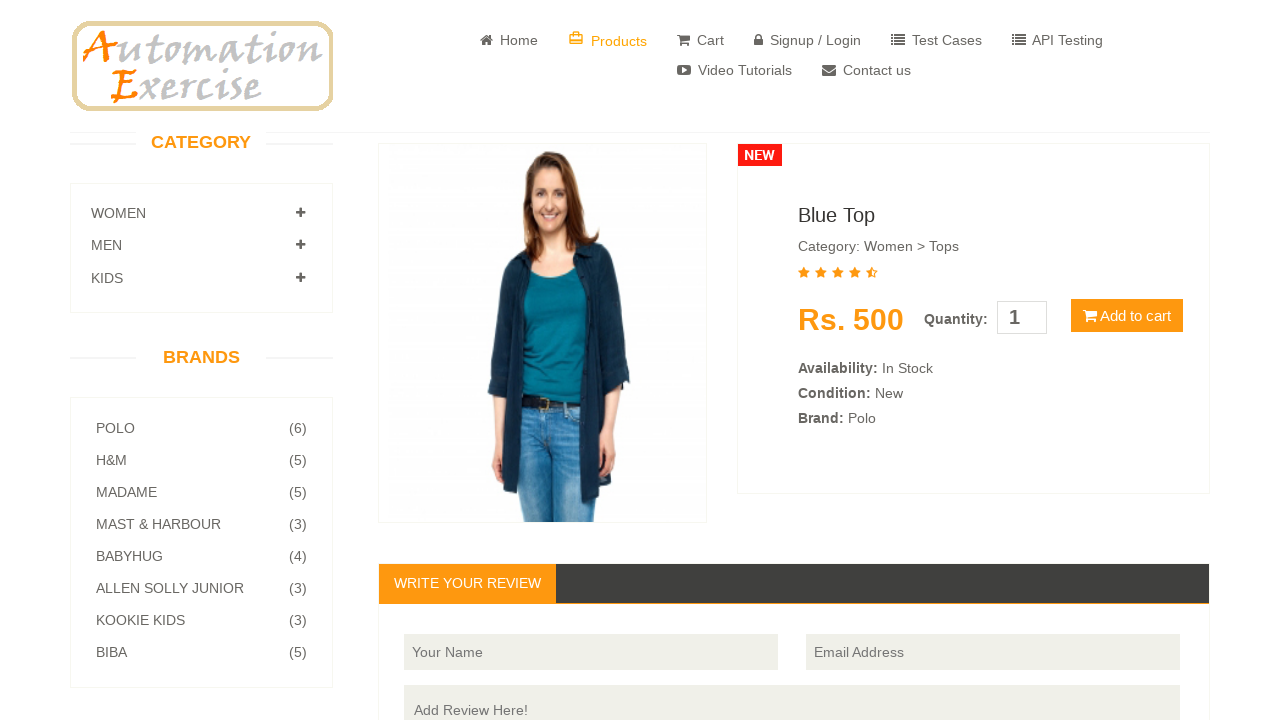

Product condition information is visible
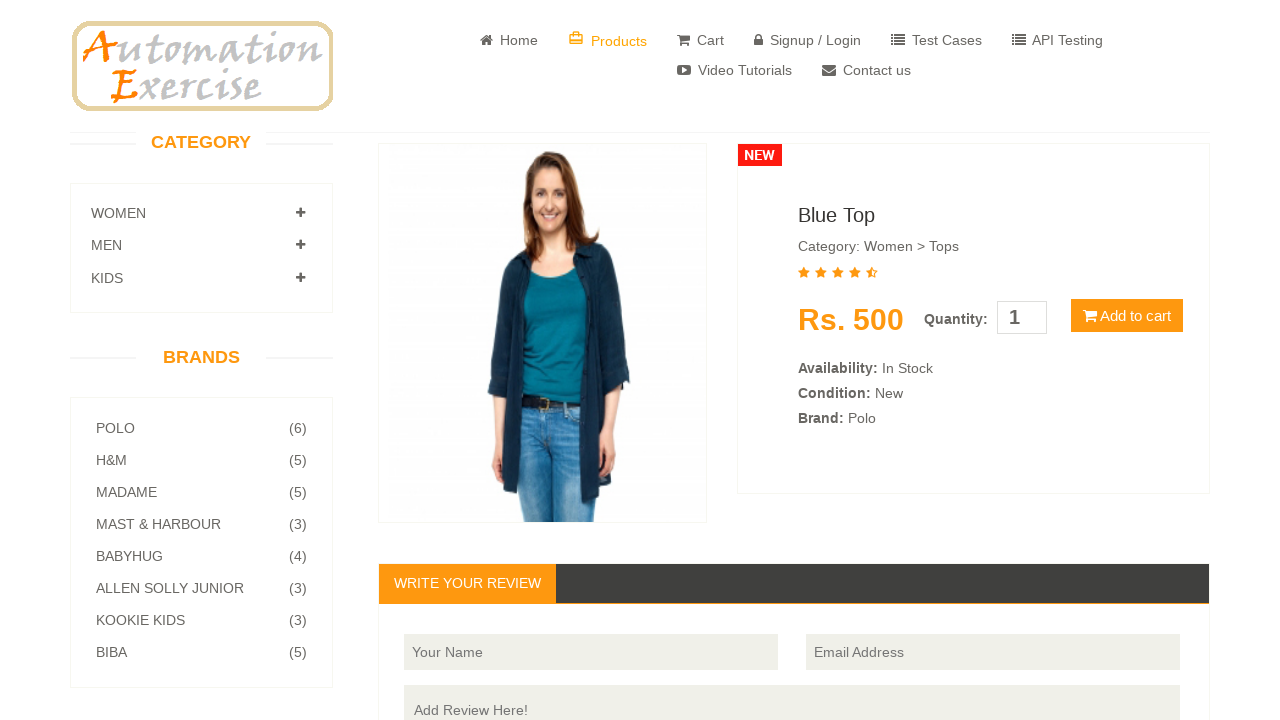

Product brand information is visible
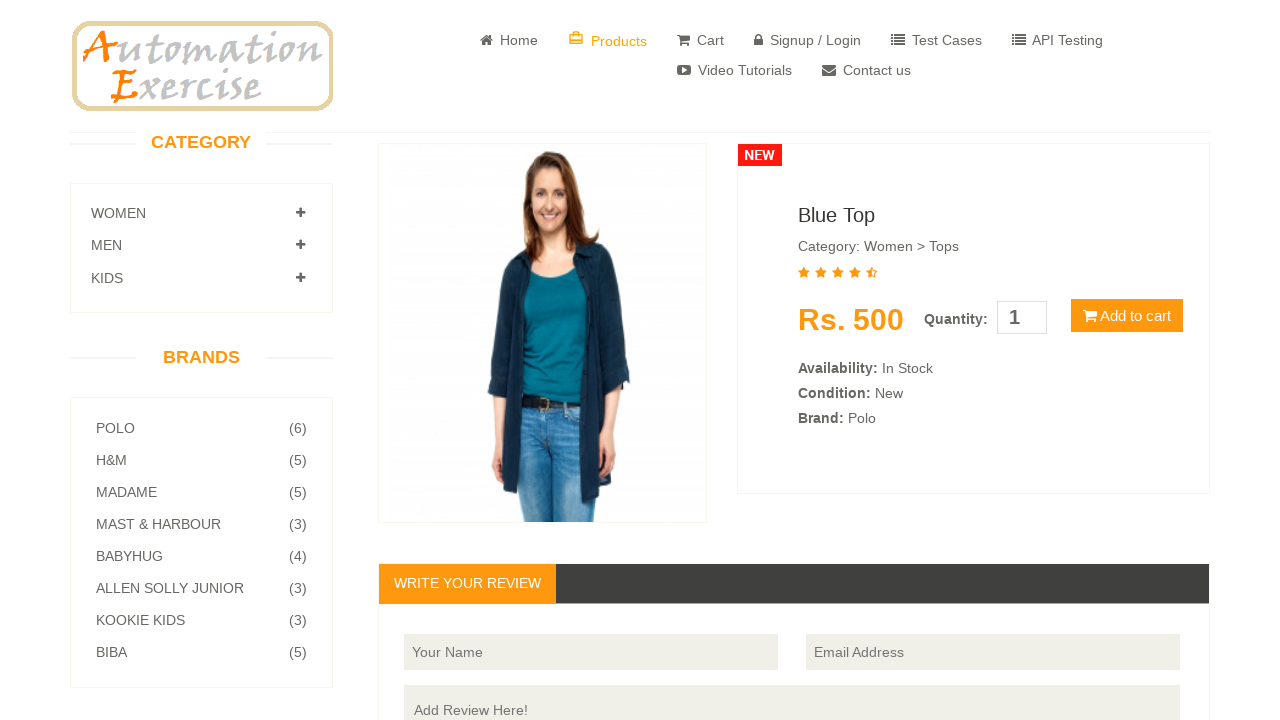

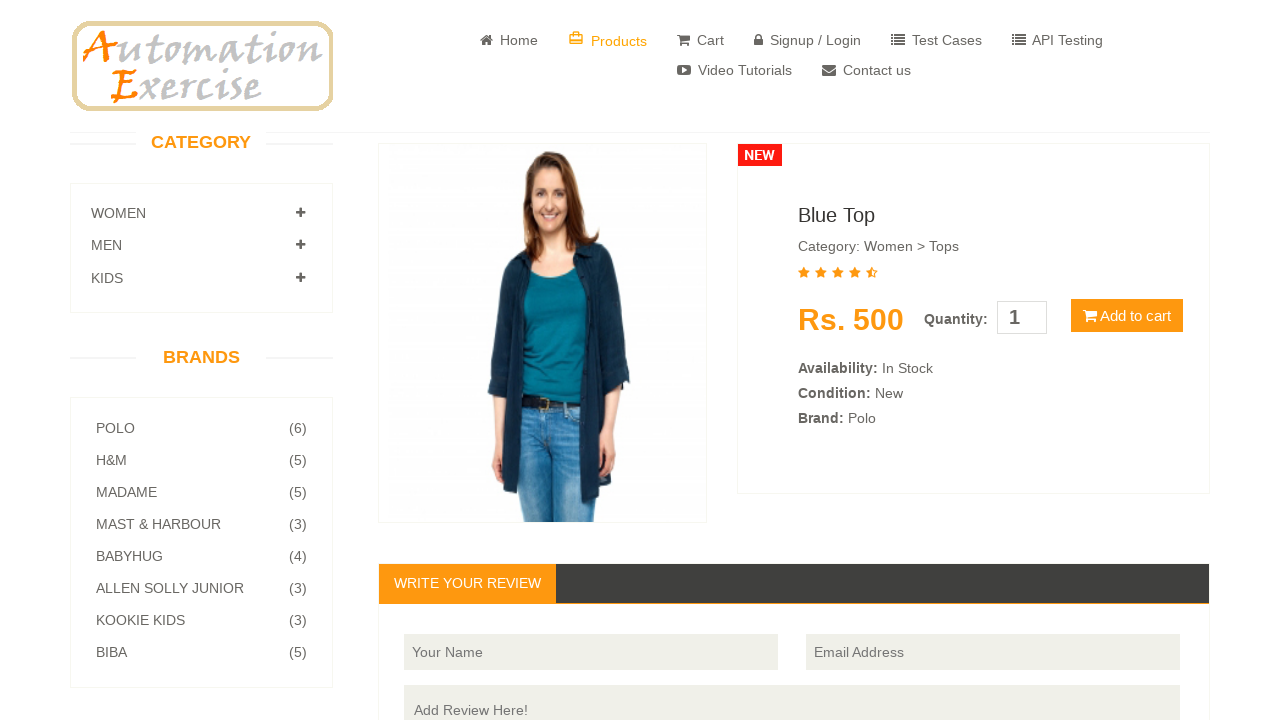